Tests drag and drop functionality by dragging element A to element B's position

Starting URL: http://the-internet.herokuapp.com/drag_and_drop

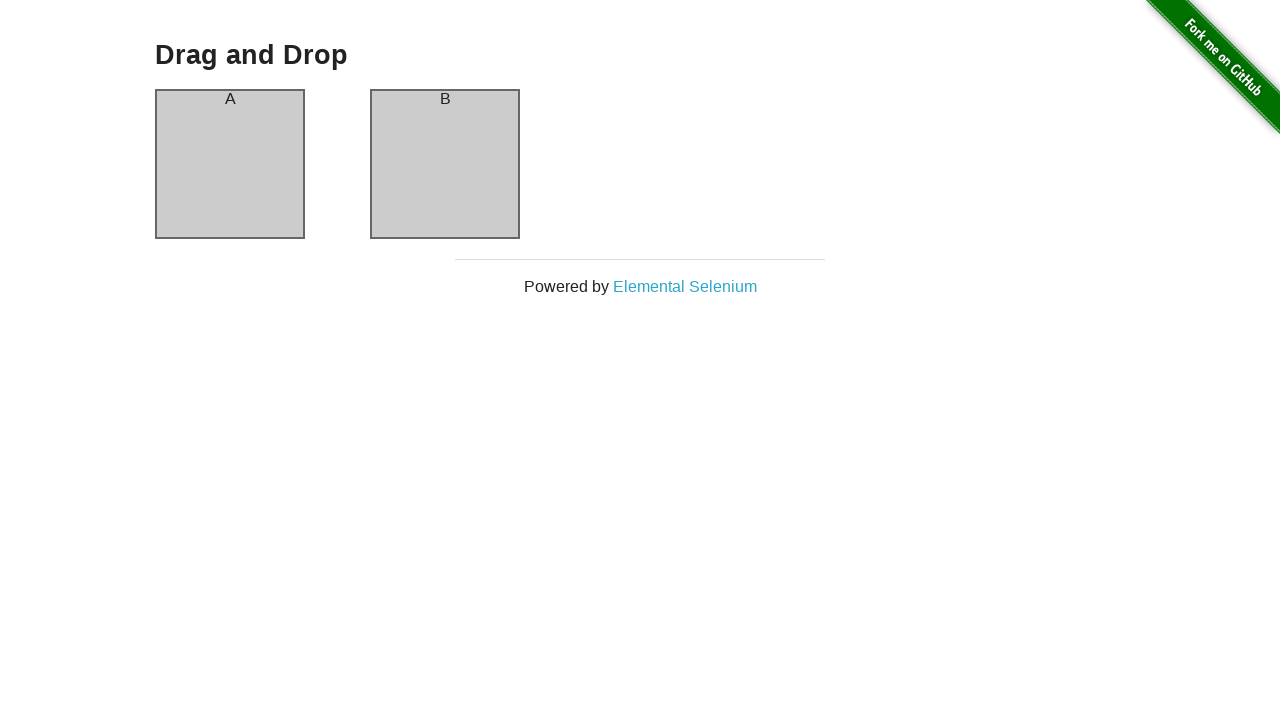

Located element A (drag source)
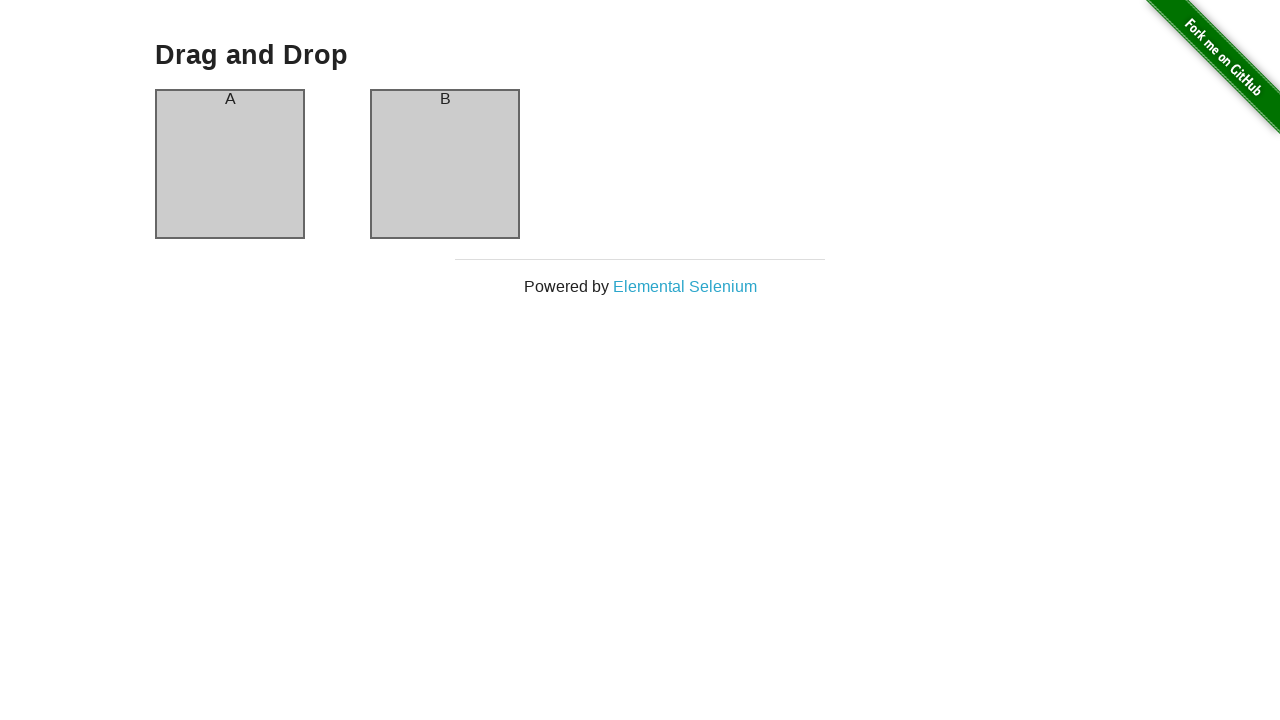

Located element B (drop target)
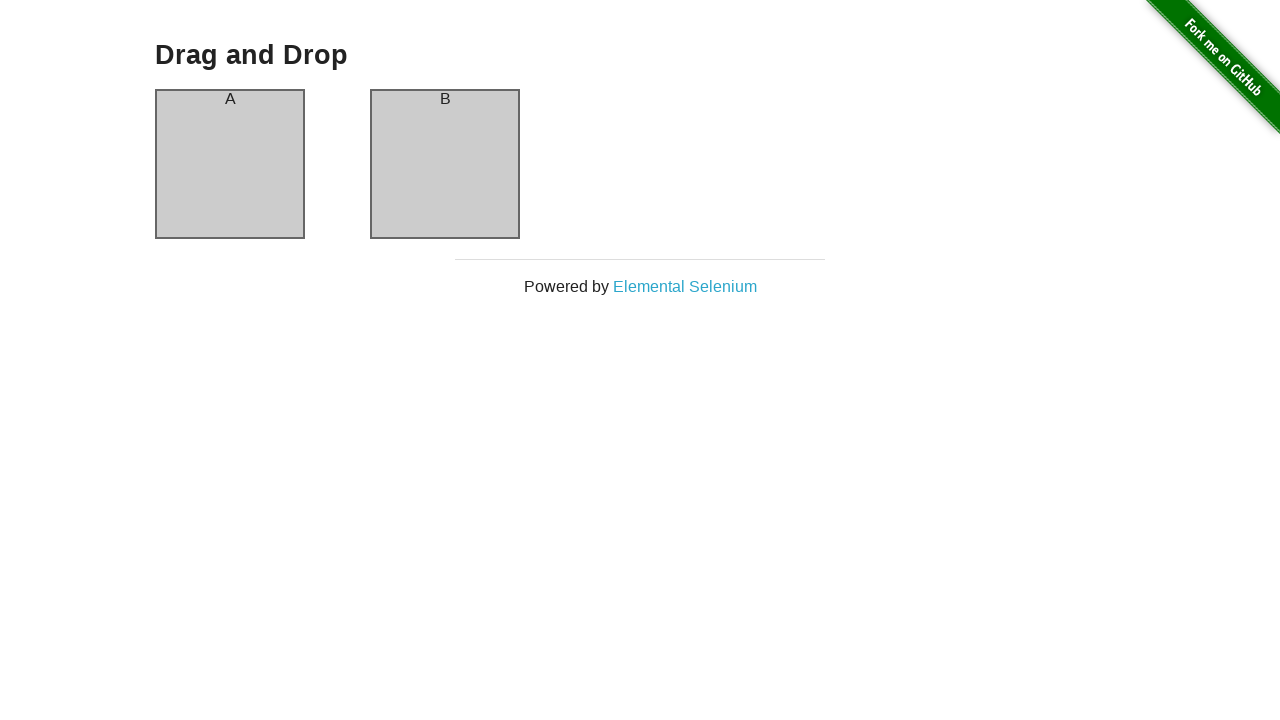

Dragged element A to element B's position at (445, 99)
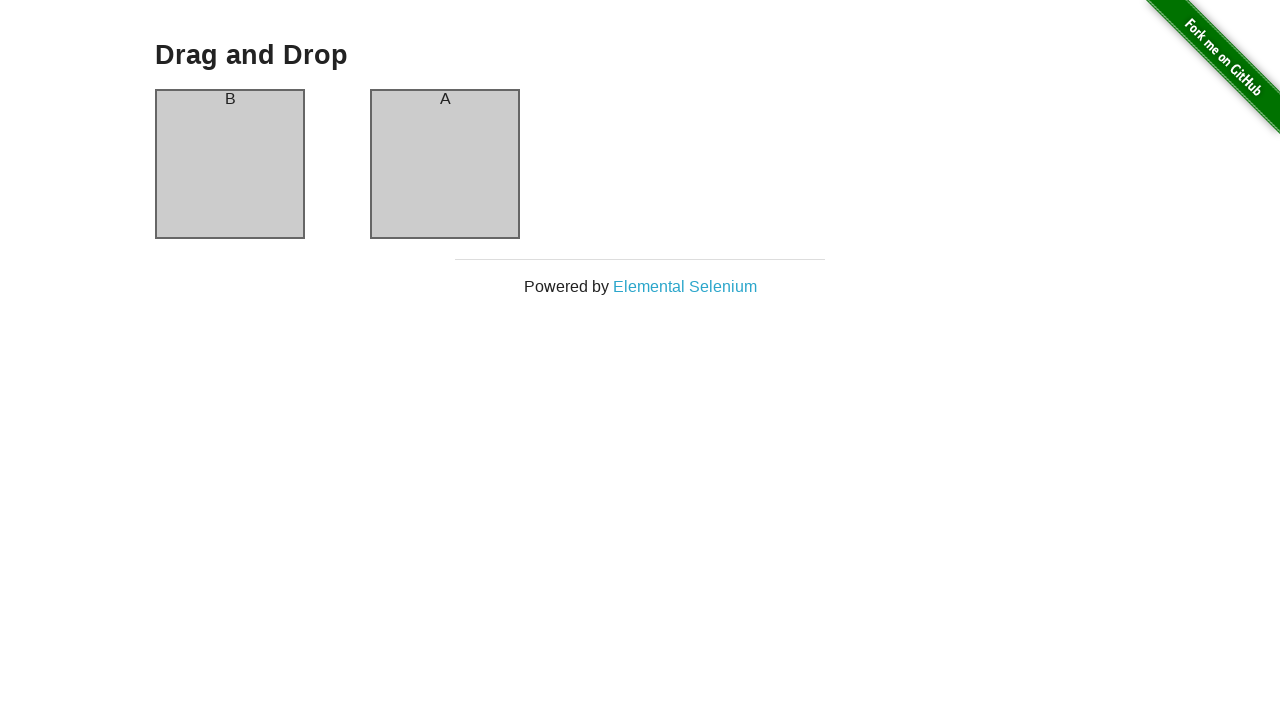

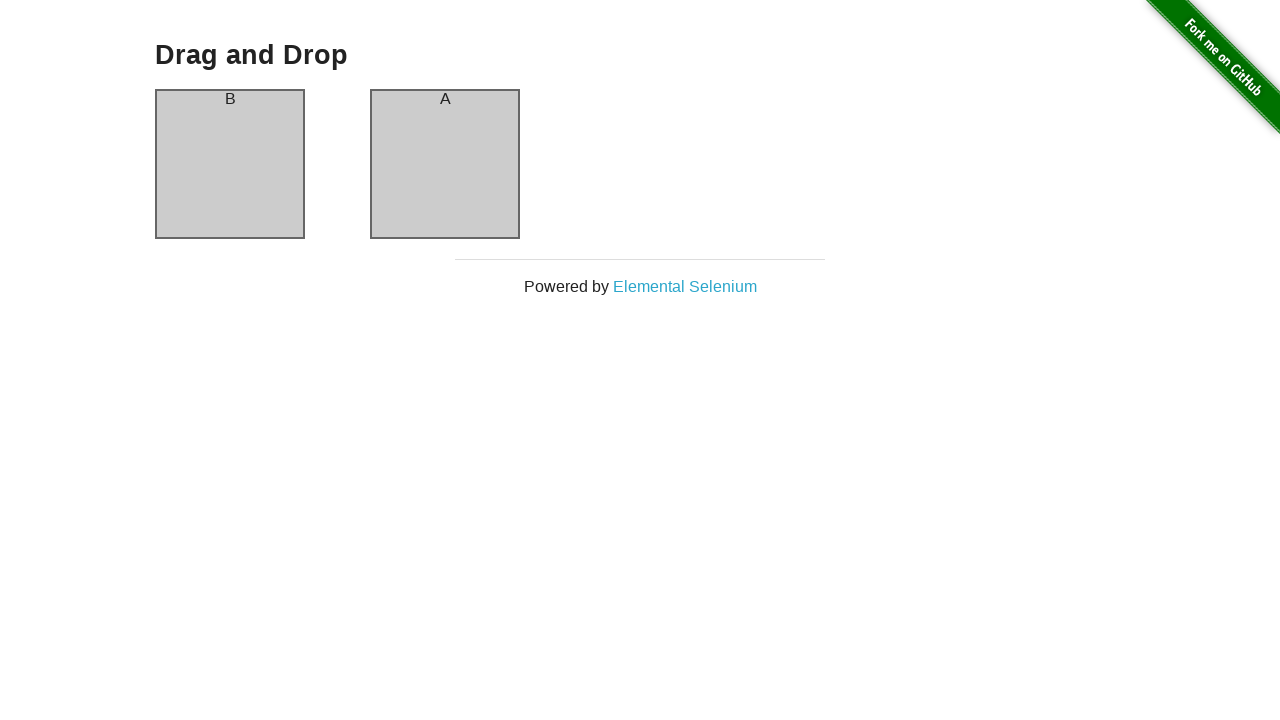